Tests that unchecking the "start with Lorem ipsum" checkbox generates text that does not begin with "Lorem ipsum".

Starting URL: https://www.lipsum.com/

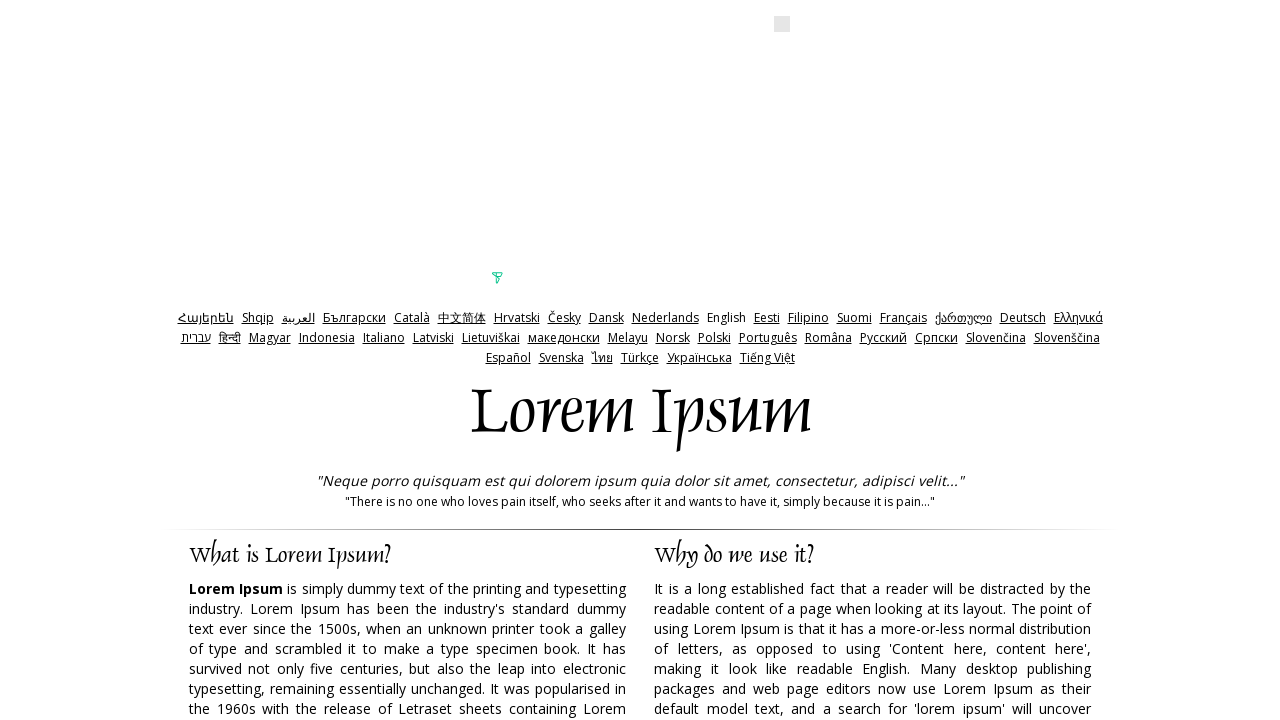

Unchecked the 'start with Lorem ipsum' checkbox at (859, 361) on input[type='checkbox']
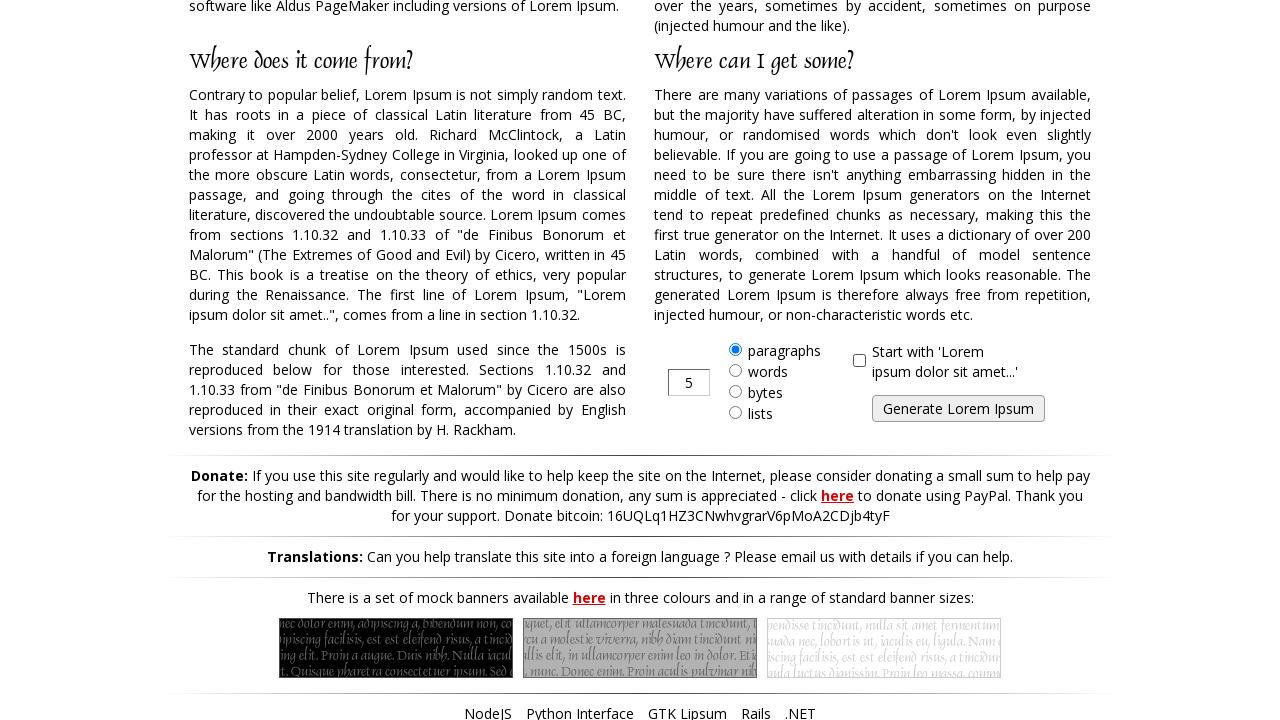

Clicked Generate Lorem Ipsum button at (958, 409) on input[value='Generate Lorem Ipsum']
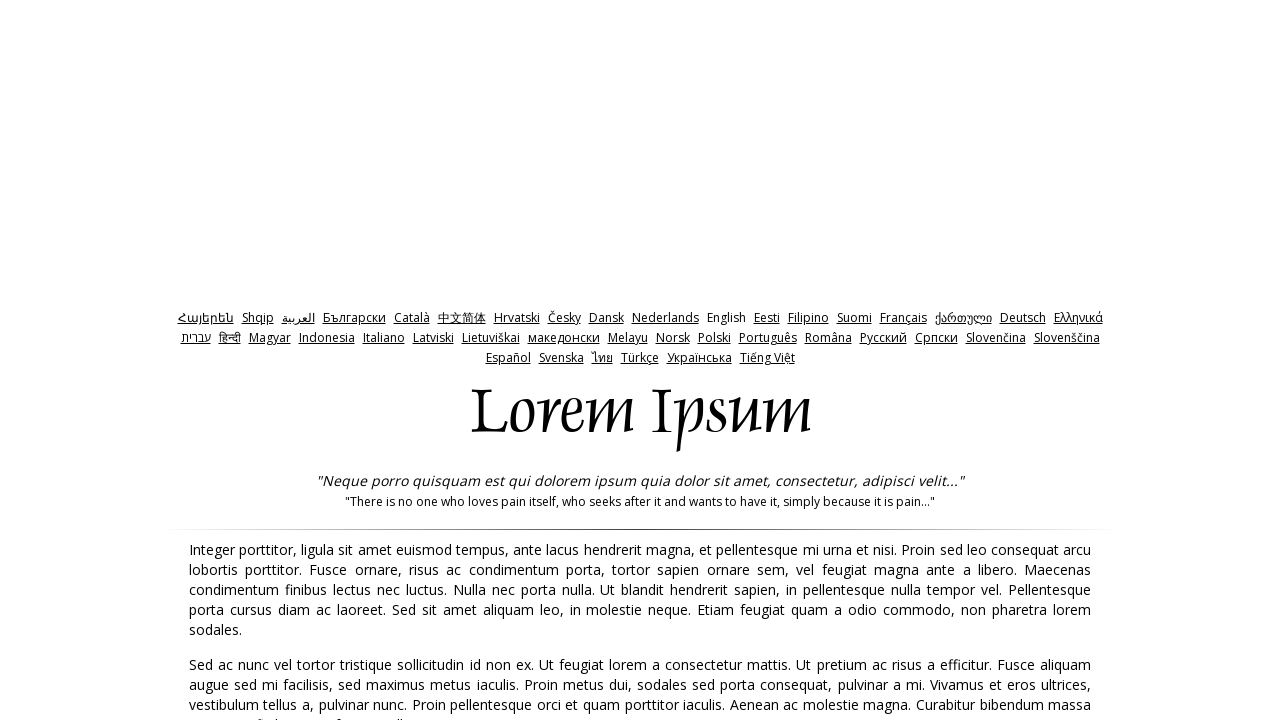

Generated text appeared on page
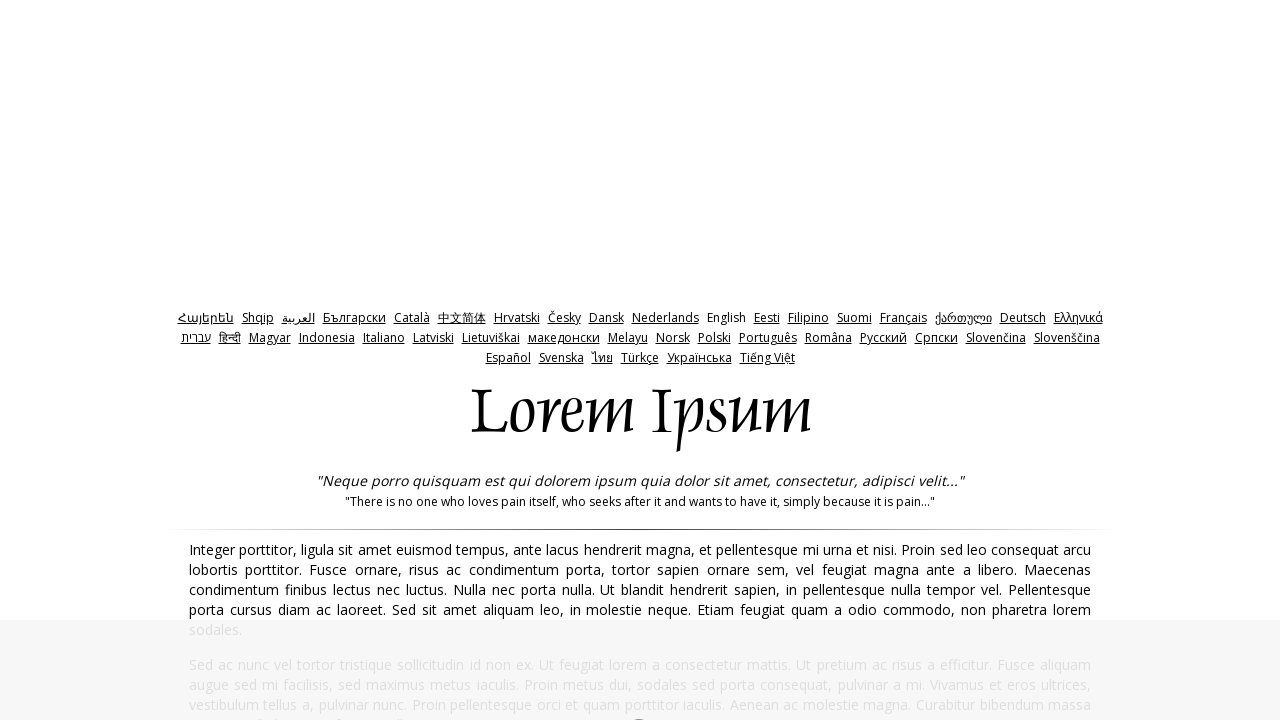

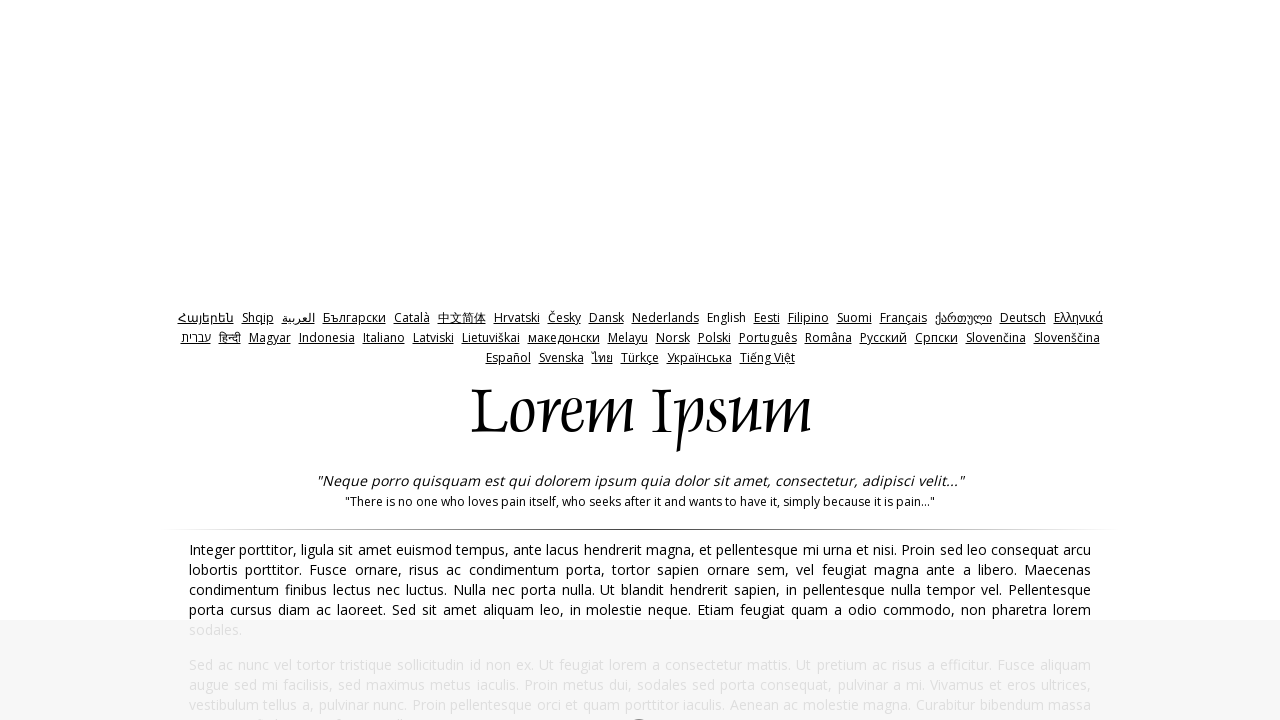